Navigates to DuckDuckGo homepage and verifies the page source contains "DuckDuckGo"

Starting URL: https://duckduckgo.com/

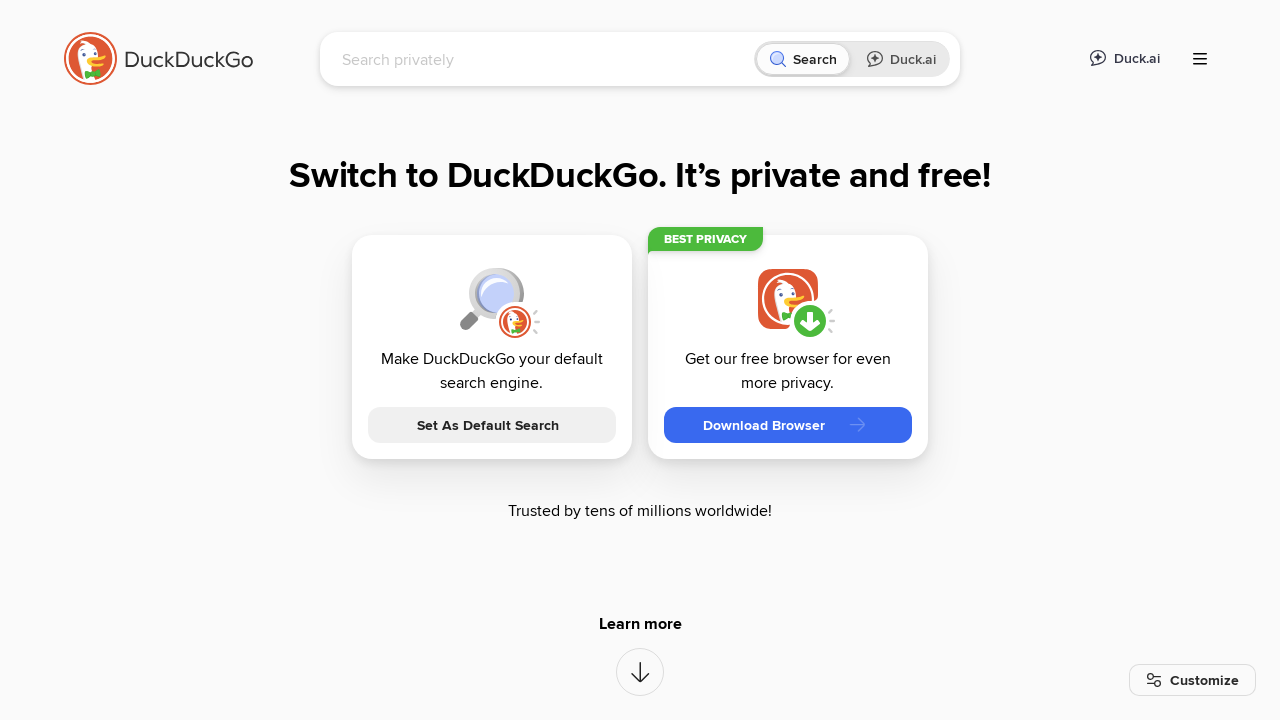

Retrieved page content from DuckDuckGo homepage
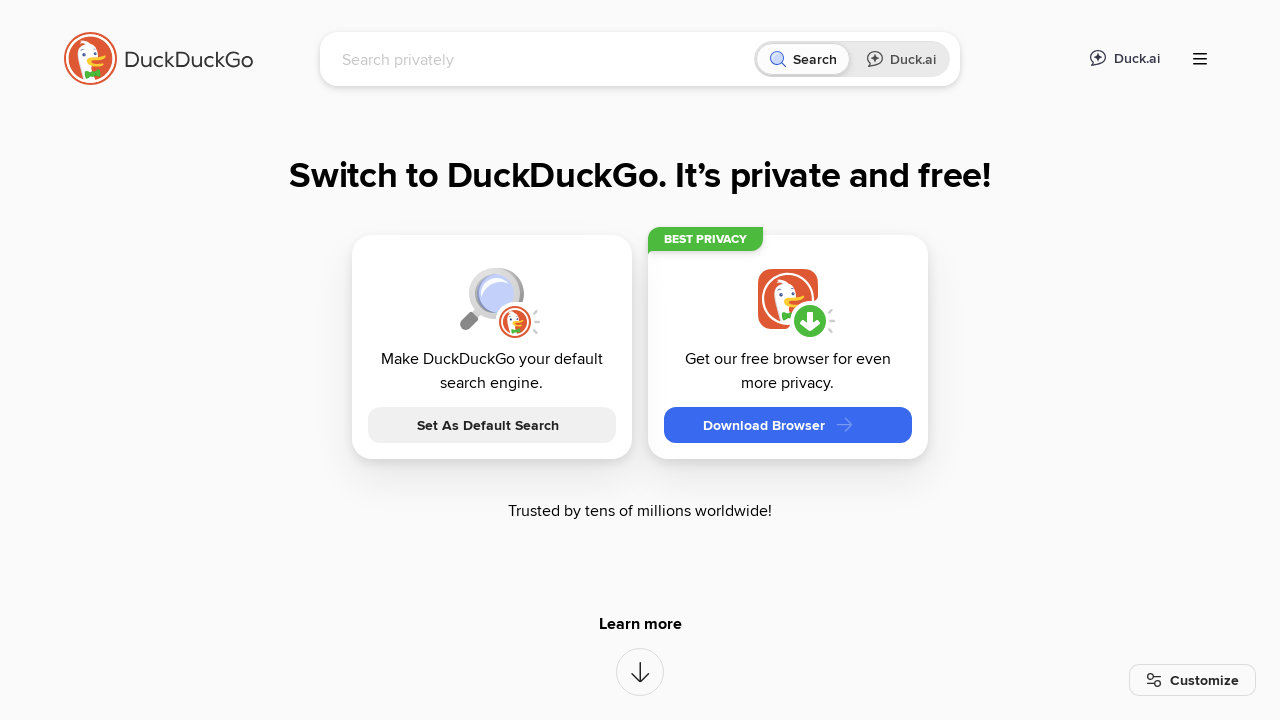

Verified that page source contains 'DuckDuckGo'
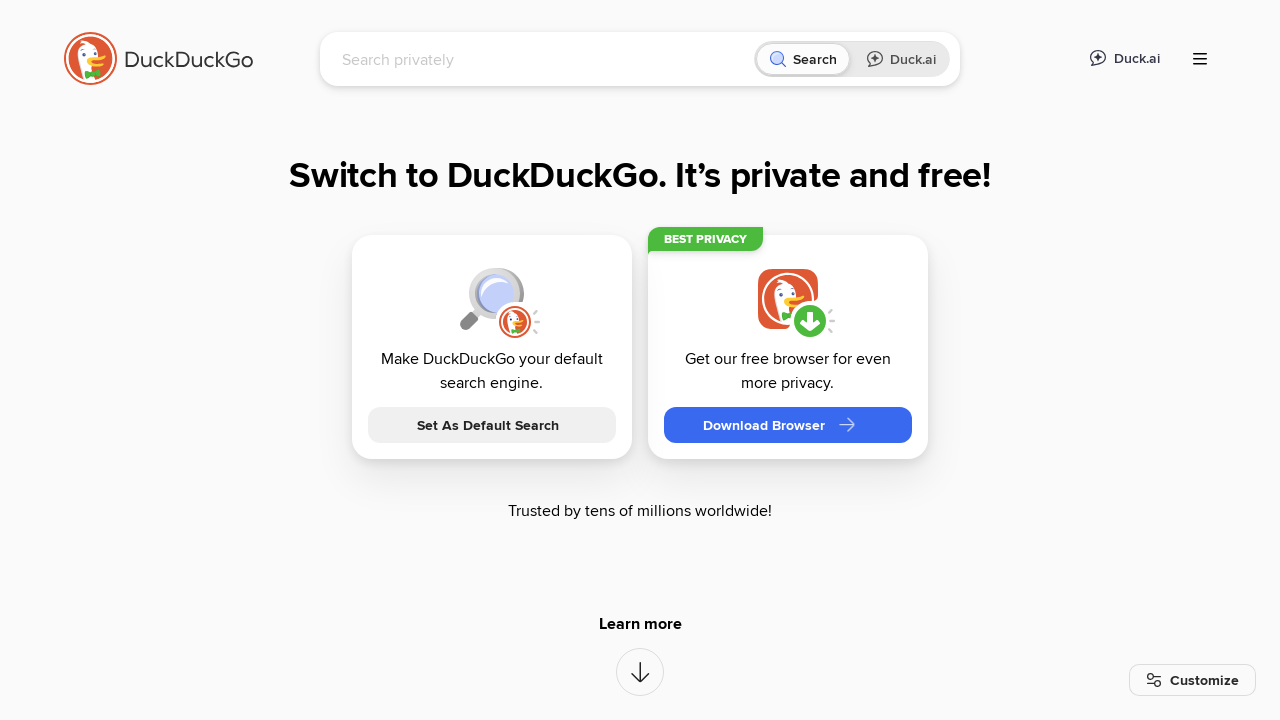

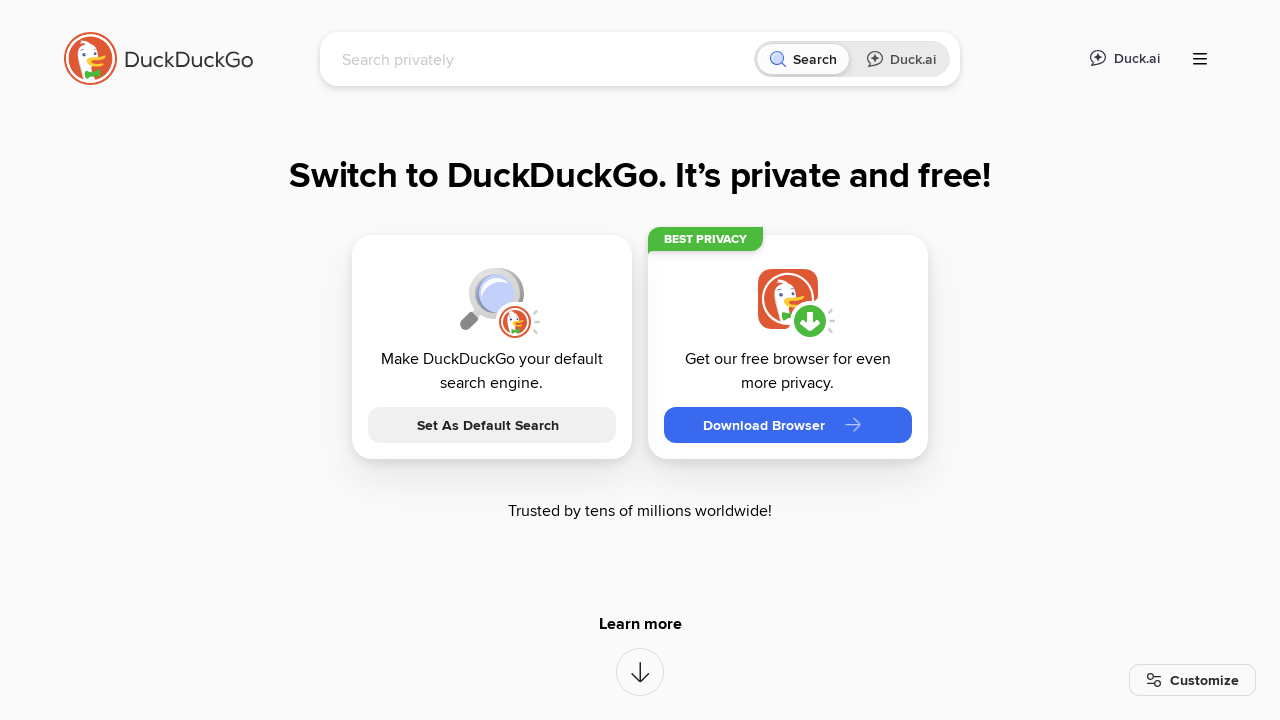